Tests form validation by submitting login form with empty phone field

Starting URL: https://b2c.passport.rt.ru

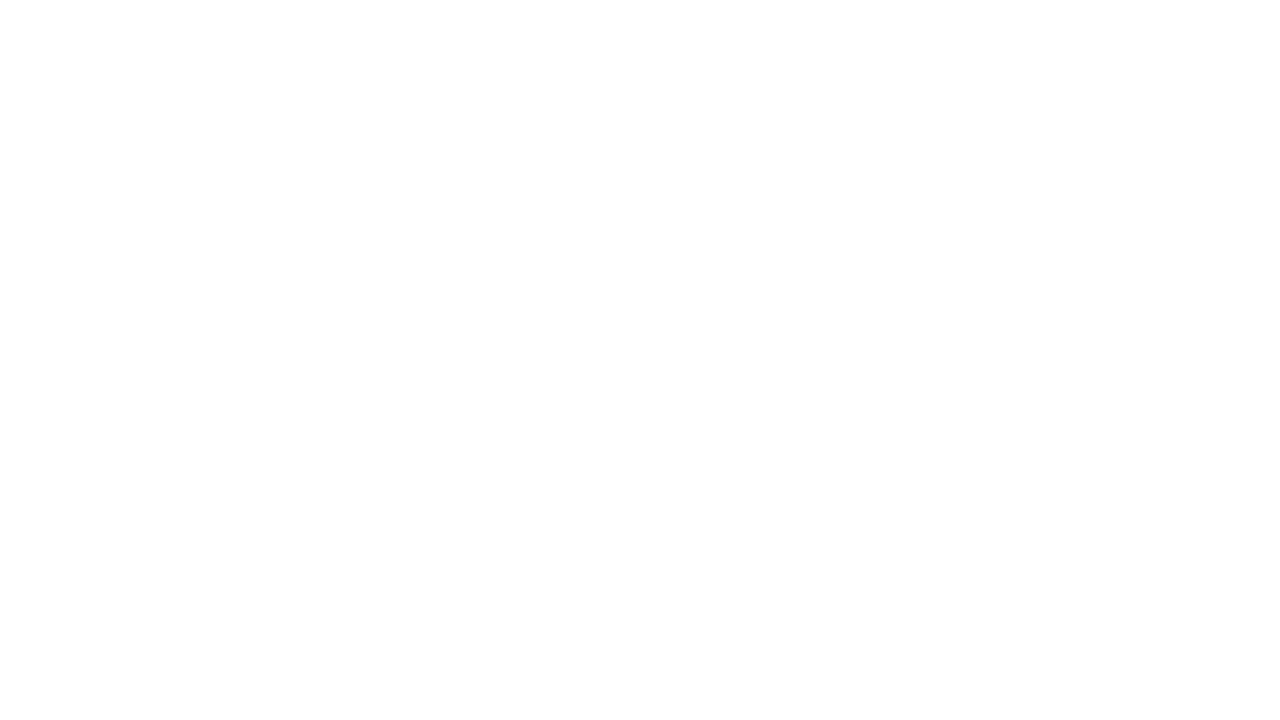

Filled password field with test password, leaving phone field empty on #password
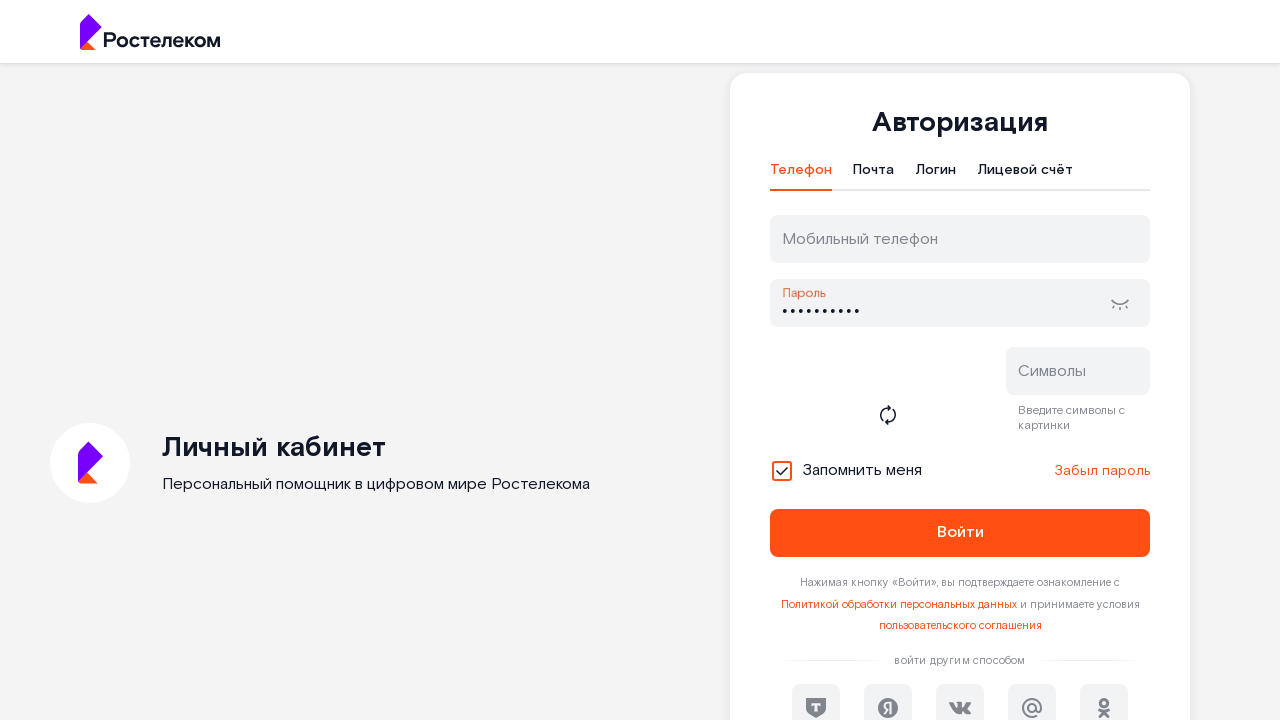

Clicked login button to trigger form validation at (960, 533) on #kc-login
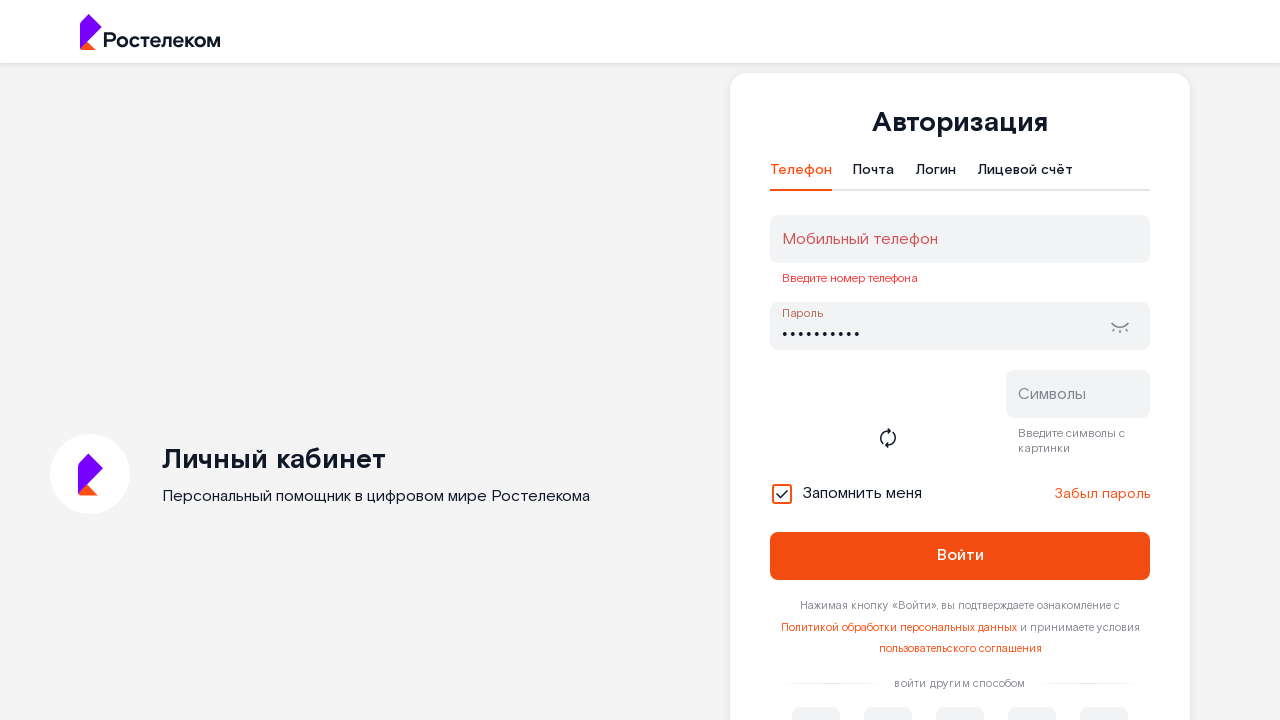

Validation error message for empty phone field appeared
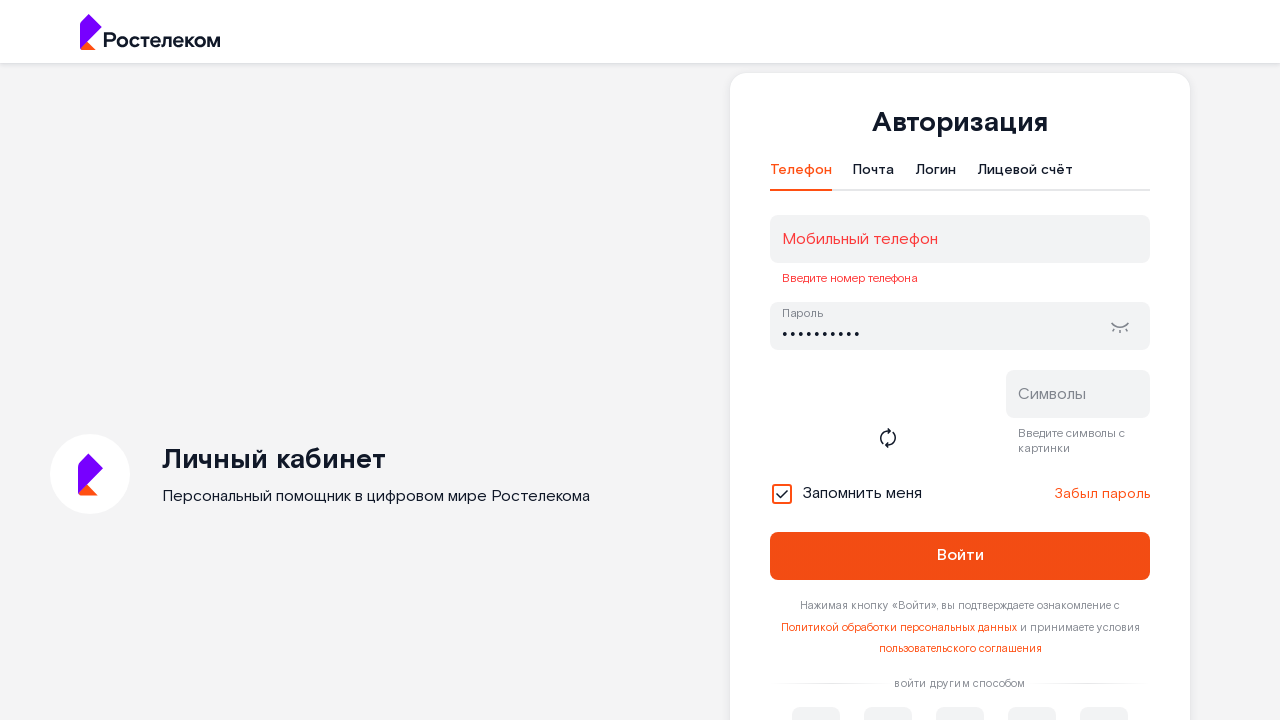

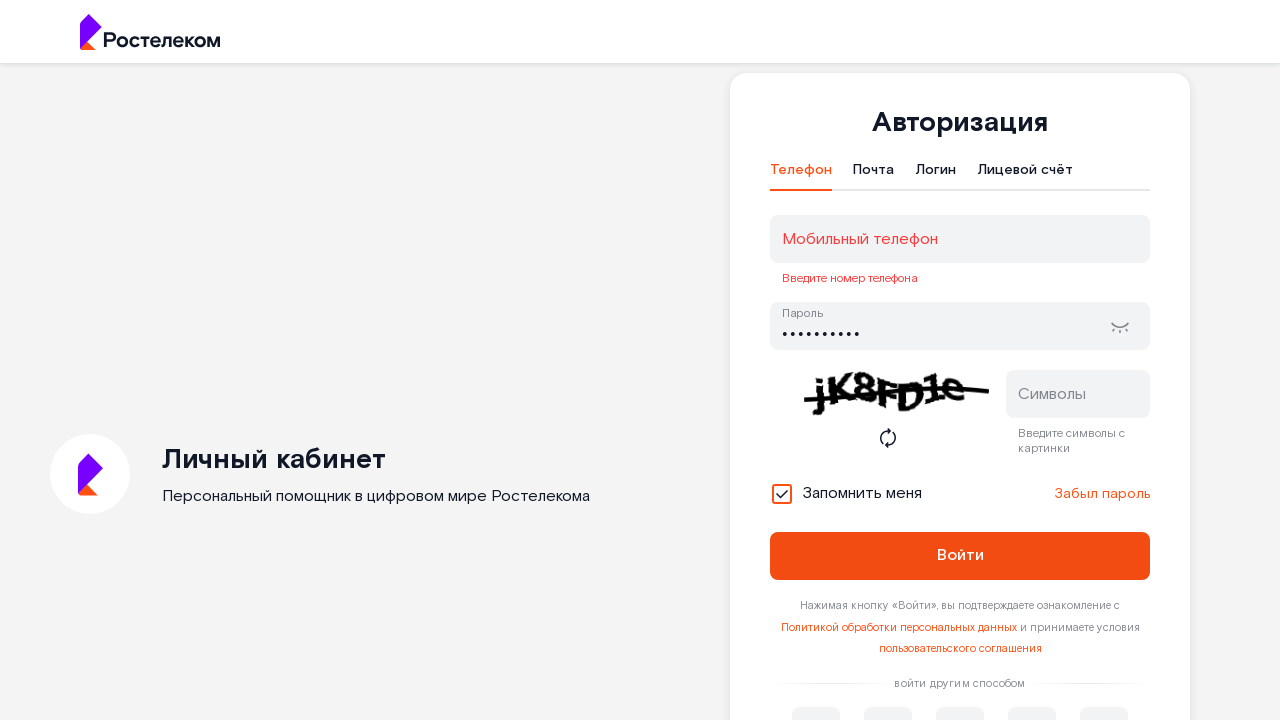